Tests form interaction on a training ground page by filling an input field and clicking a button

Starting URL: https://techstepacademy.com/training-ground

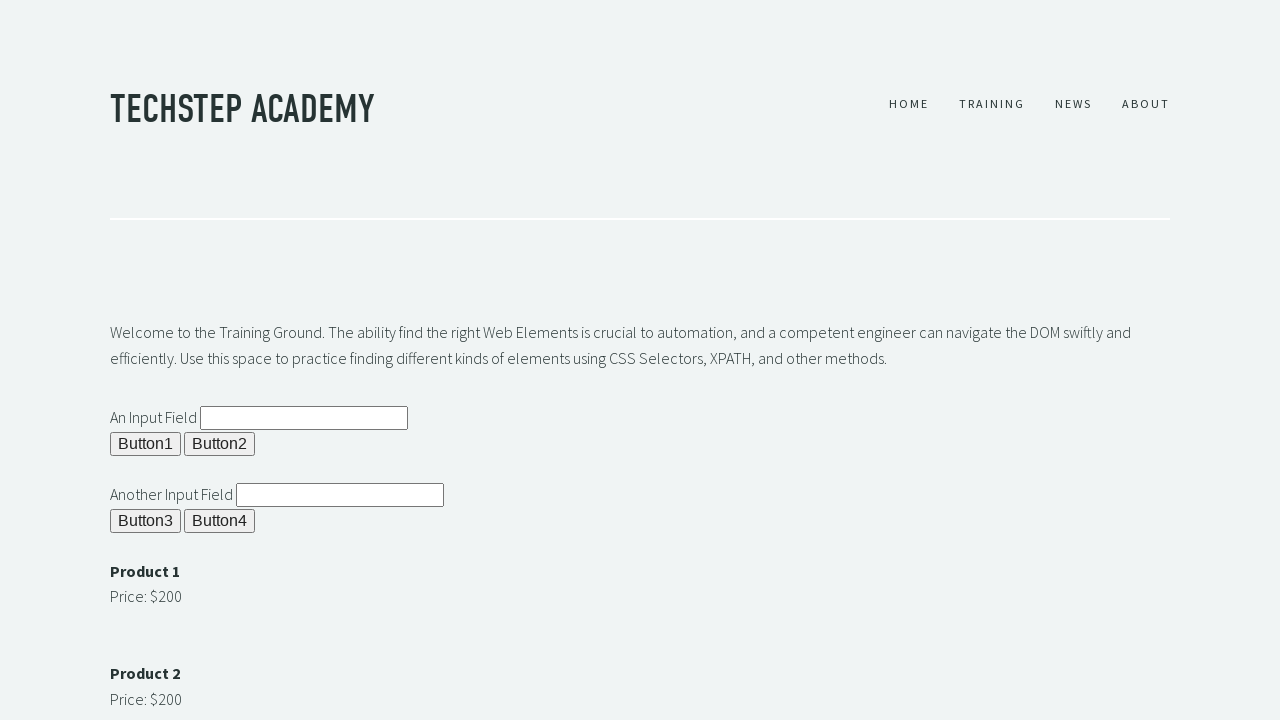

Filled input field with 'Test text' on input[id='ipt2']
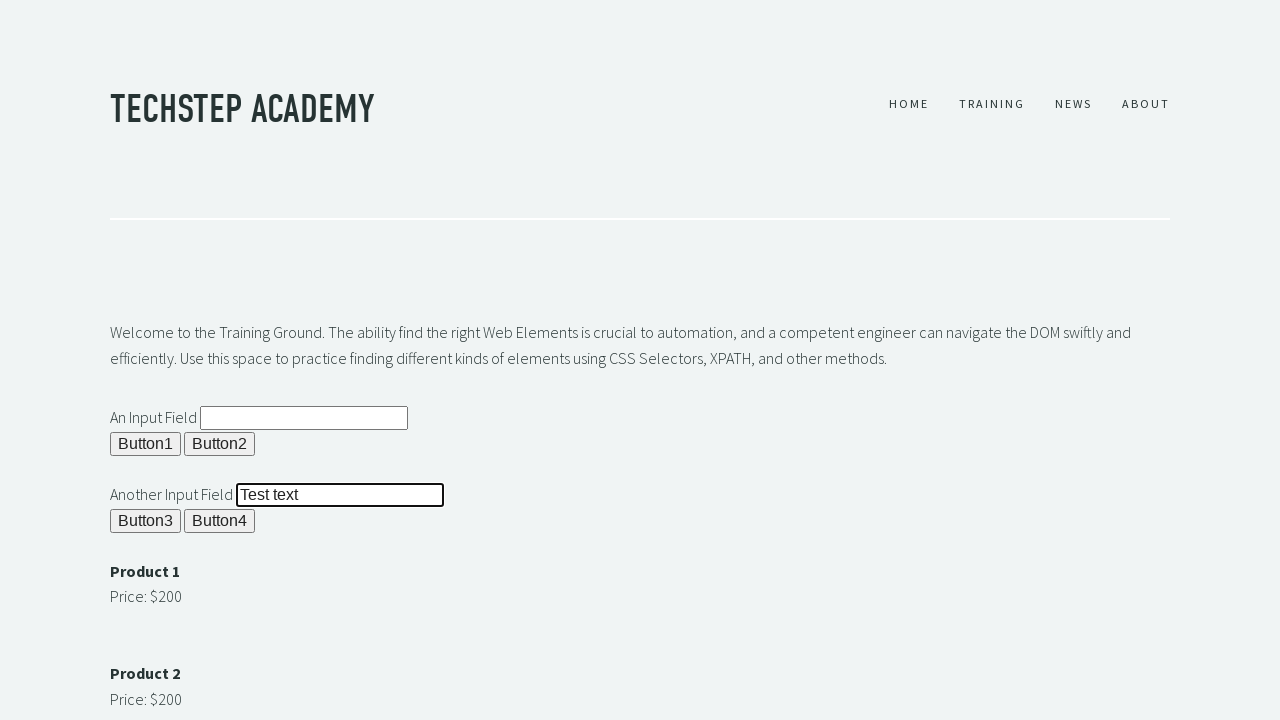

Clicked the button to submit form at (220, 521) on xpath=//button[@id='b4']
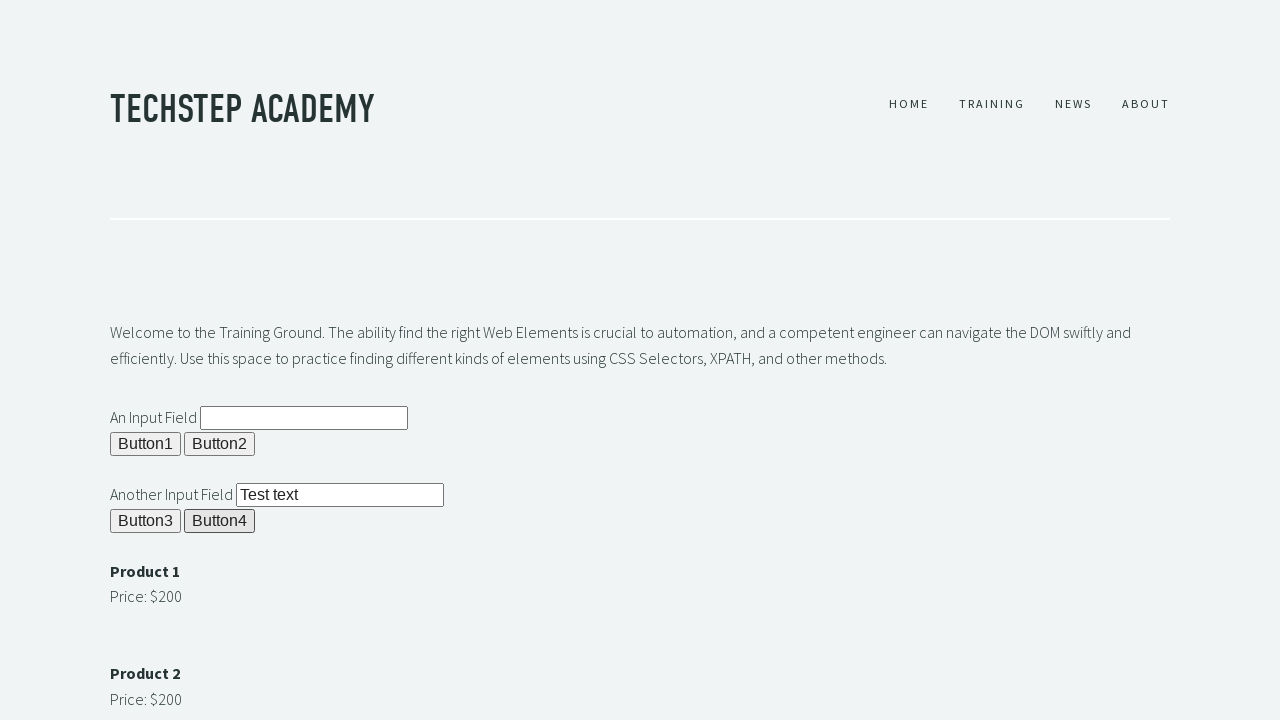

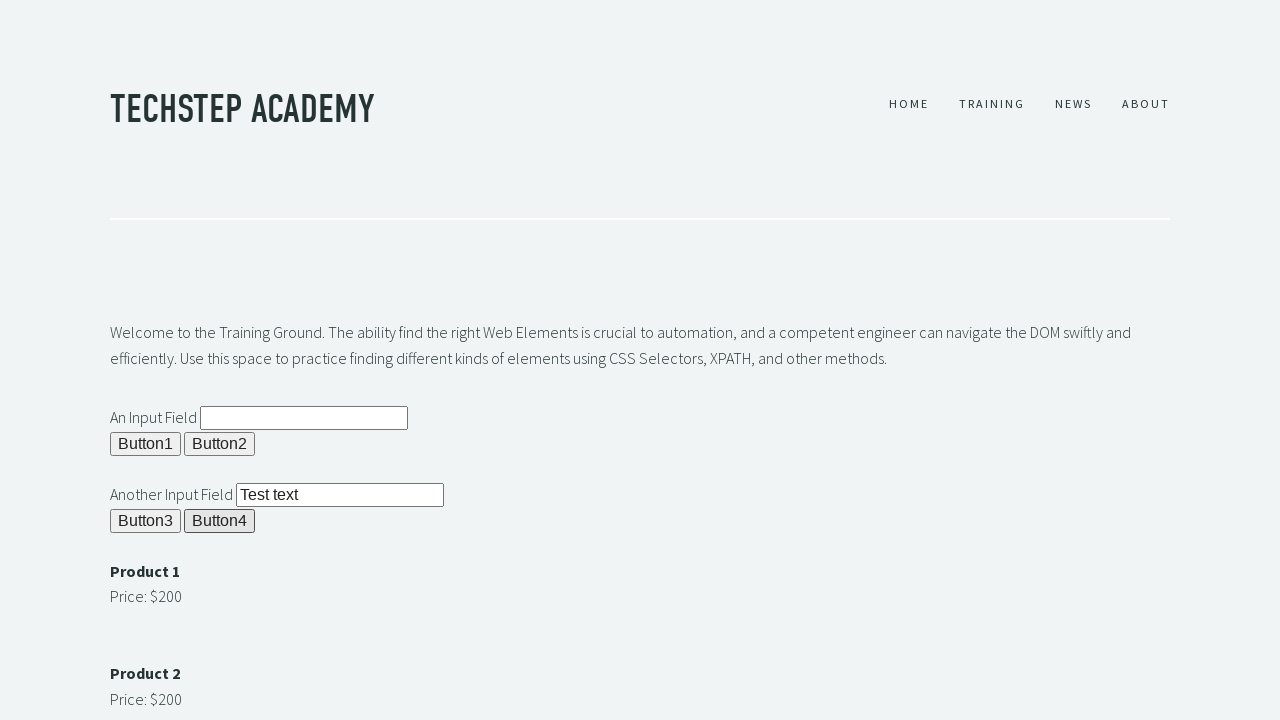